Tests JavaScript confirm alert handling by clicking a button that triggers a confirm dialog and accepting it

Starting URL: https://v1.training-support.net/selenium/javascript-alerts

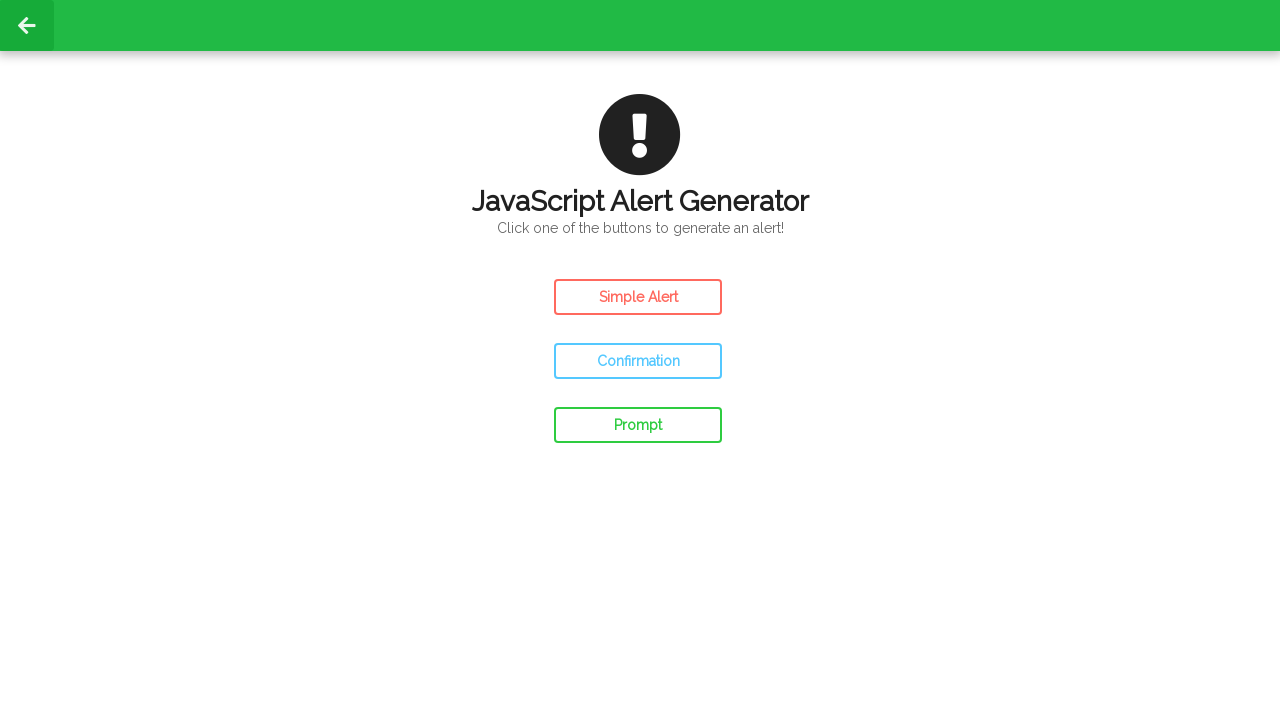

Clicked the confirm button to trigger JavaScript confirm dialog at (638, 361) on #confirm
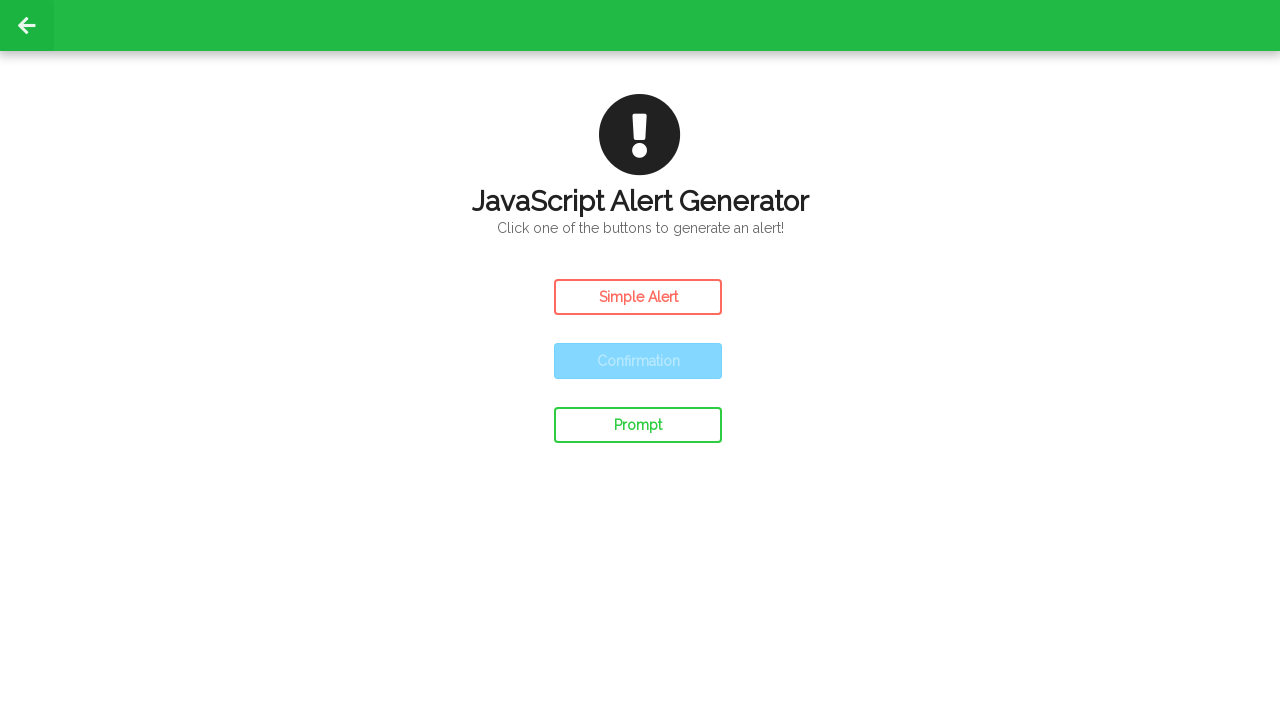

Set up dialog handler to accept confirm dialogs
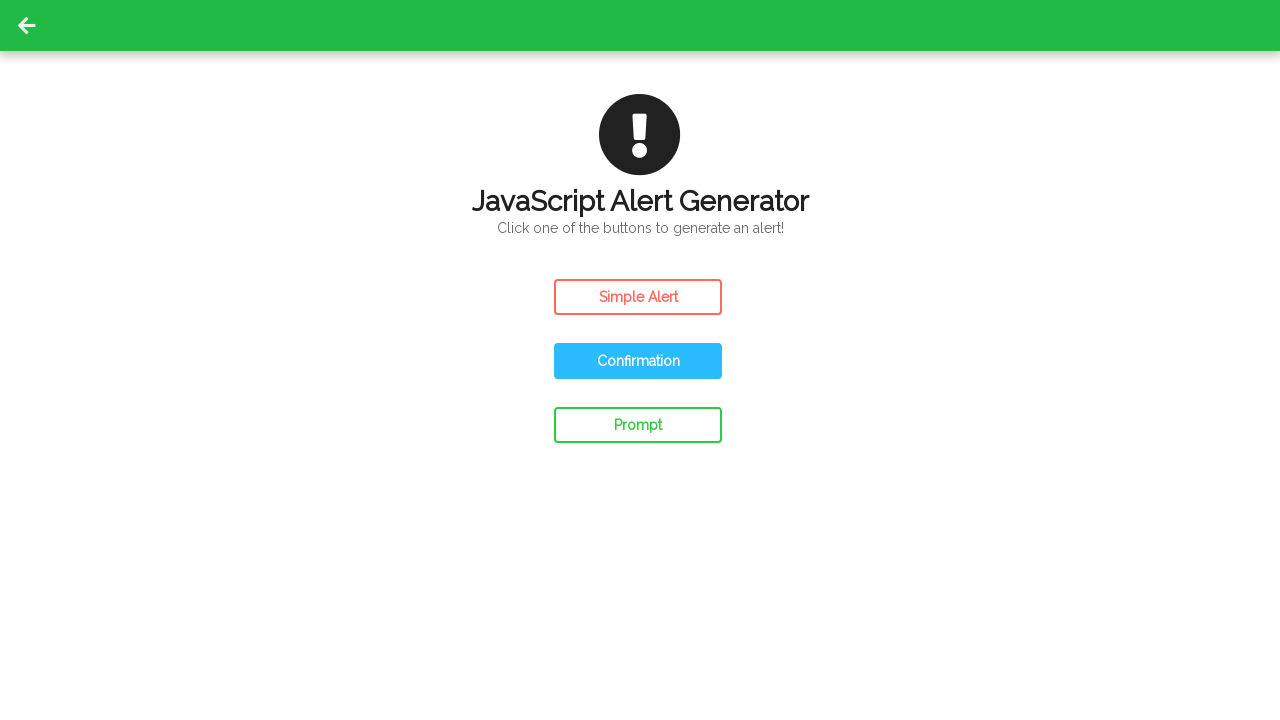

Set up one-time dialog handler to accept the next confirm dialog
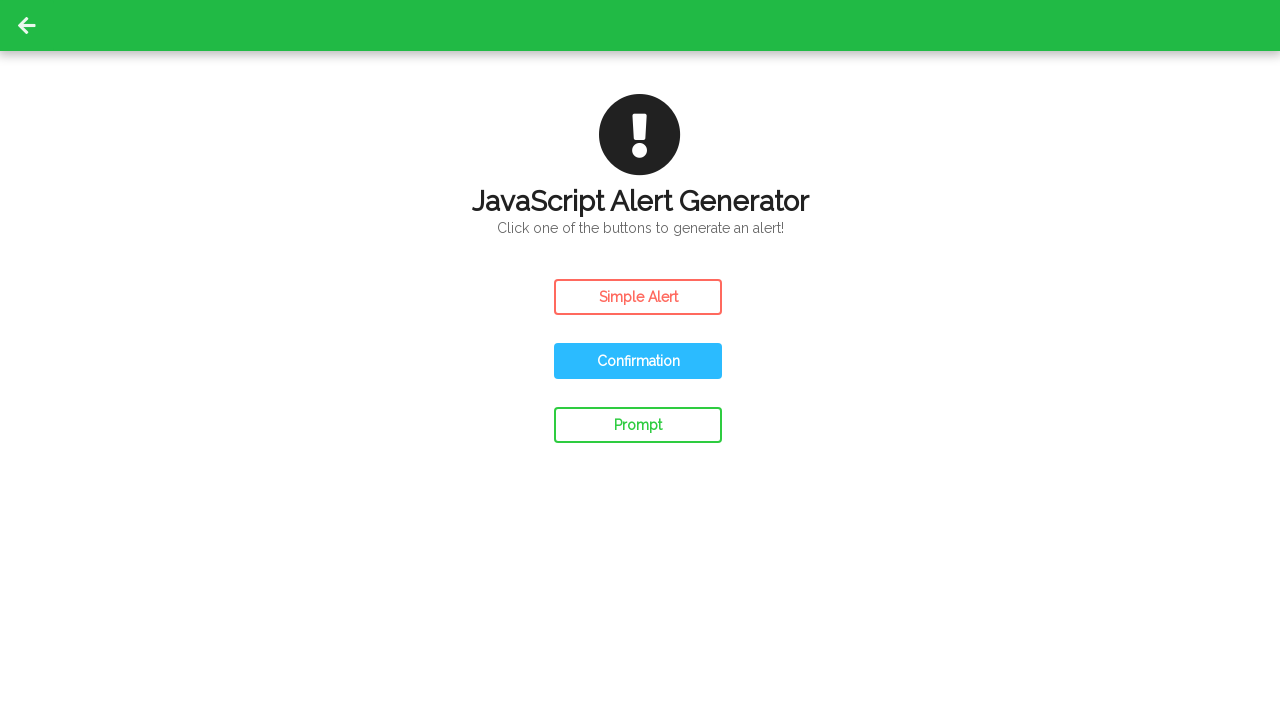

Clicked the confirm button again and accepted the resulting confirm dialog at (638, 361) on #confirm
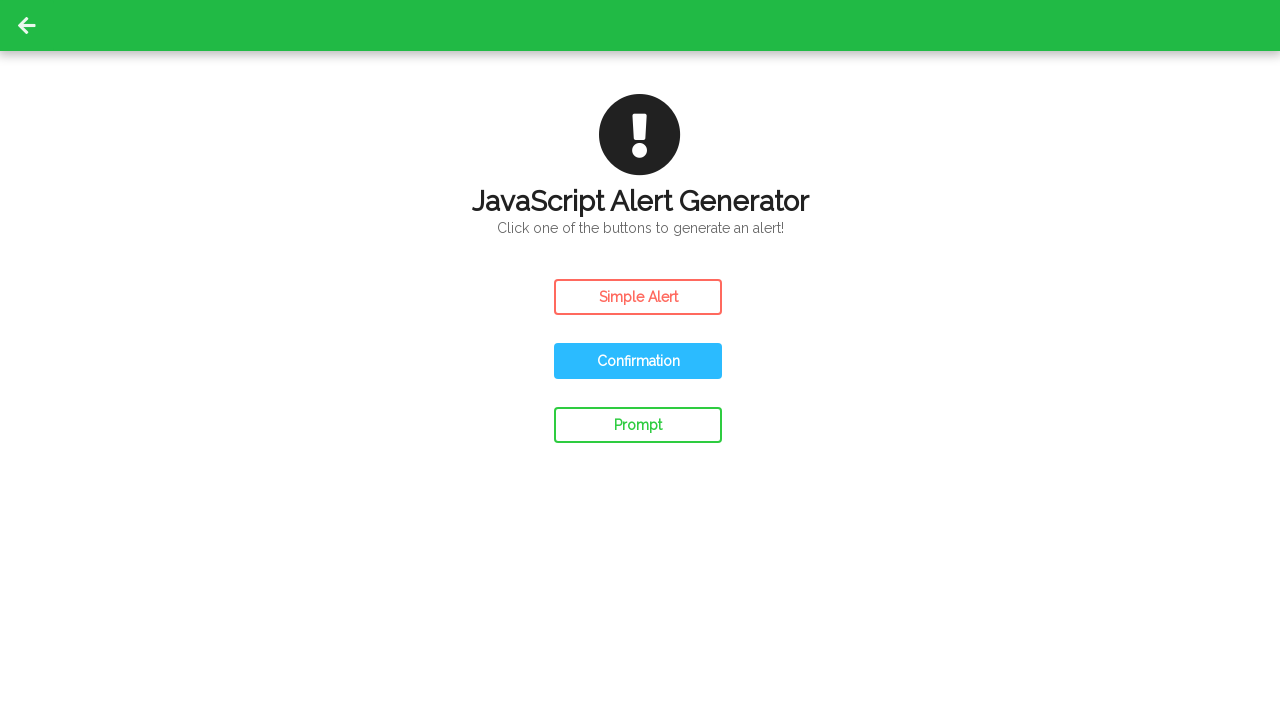

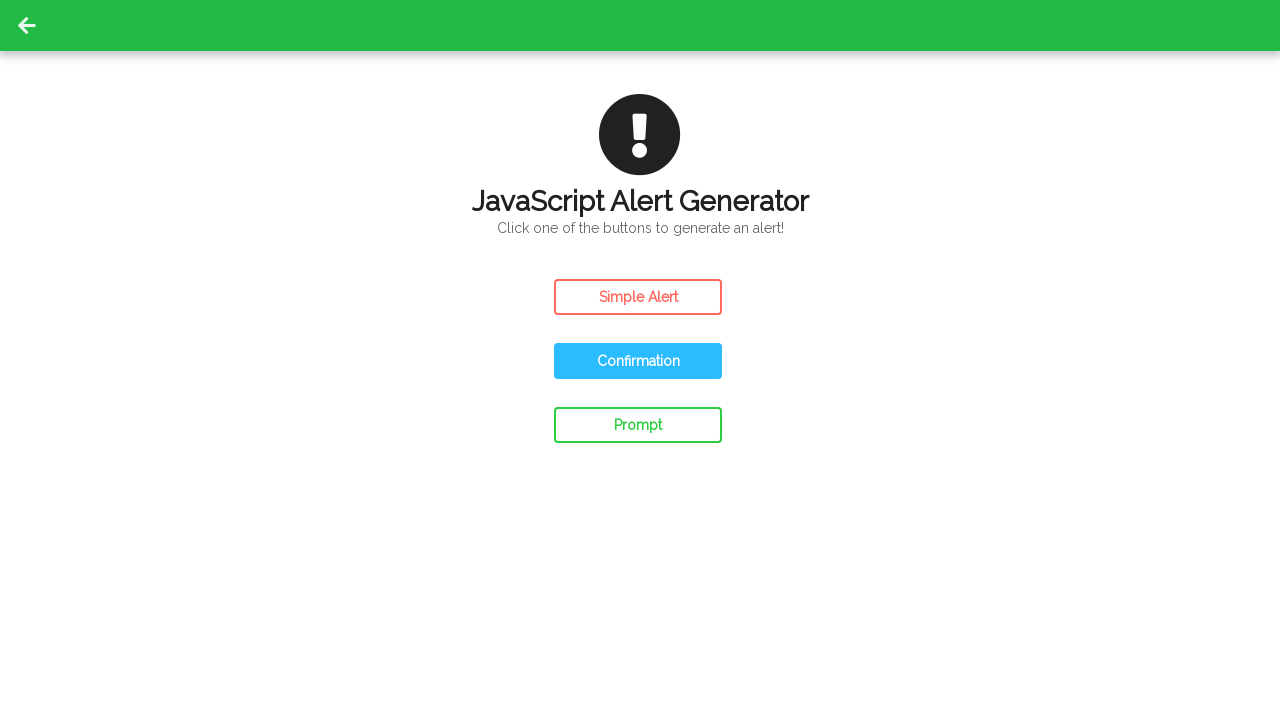